Tests window handle functionality by opening a new tab, switching to it, interacting with alert, confirm, and prompt dialog boxes, then switching back to the parent window.

Starting URL: https://www.hyrtutorials.com/p/window-handles-practice.html

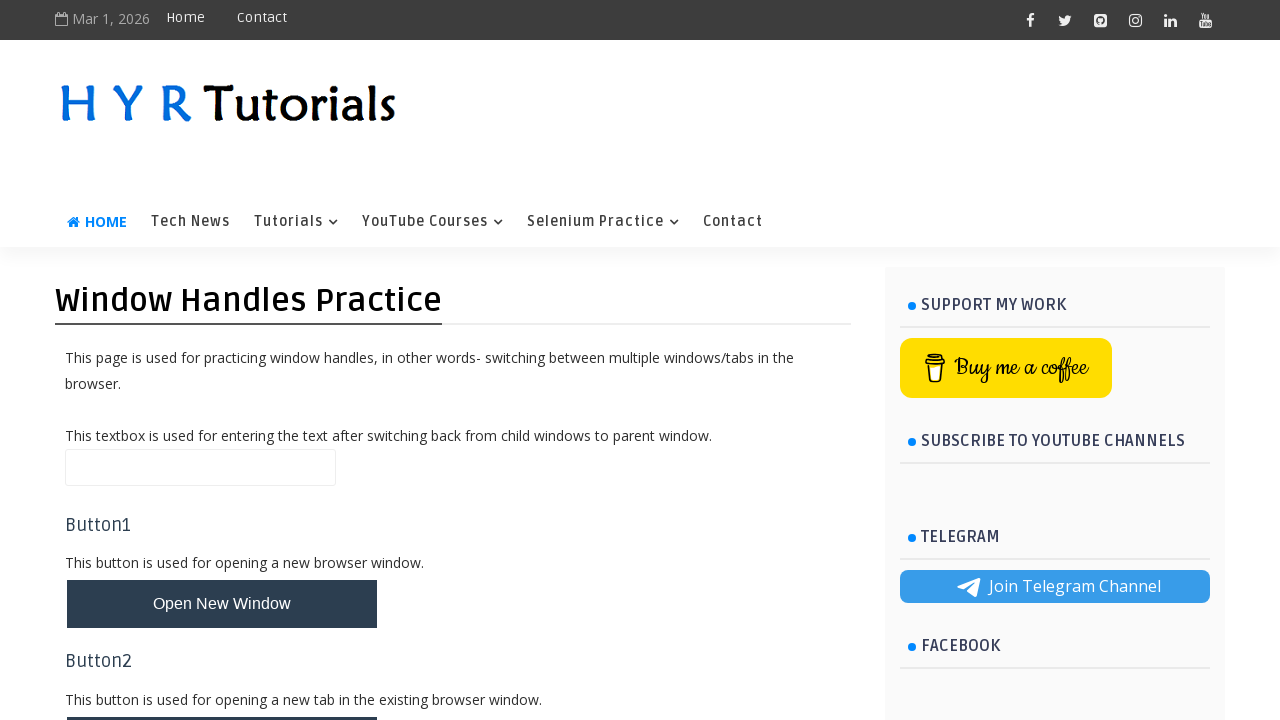

Stored reference to parent page
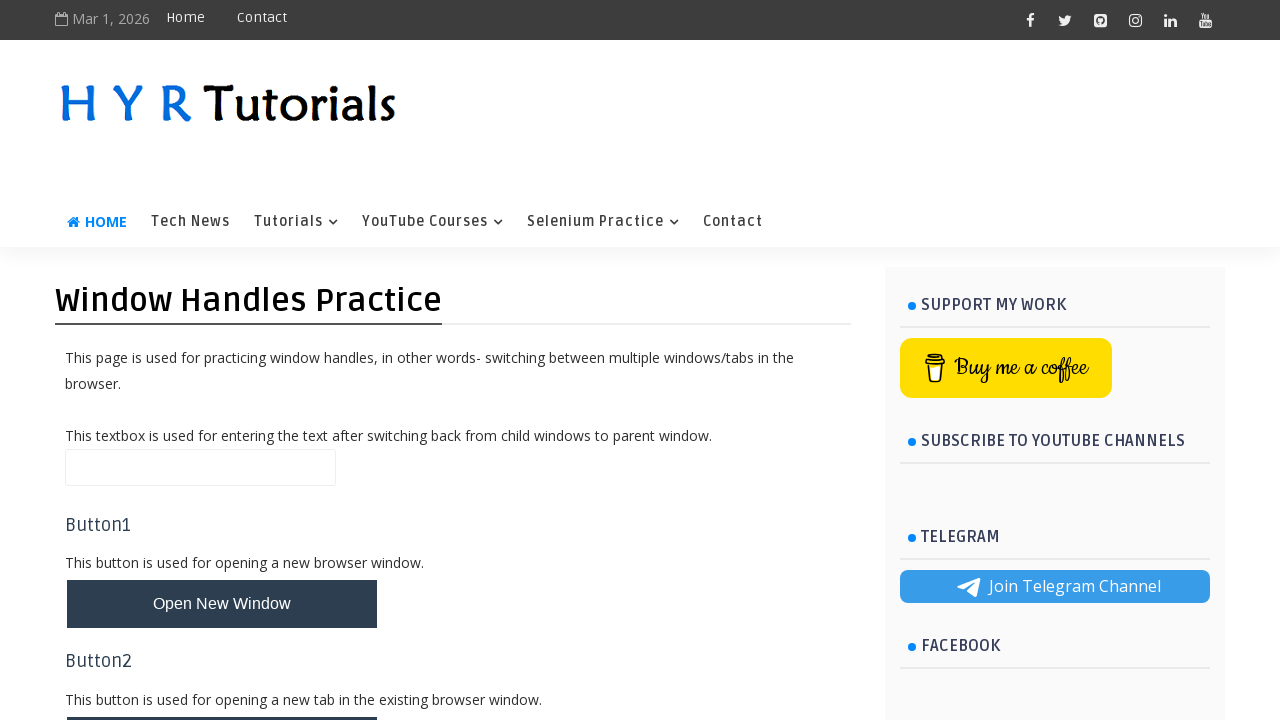

Clicked button to open new tab at (222, 696) on #newTabBtn
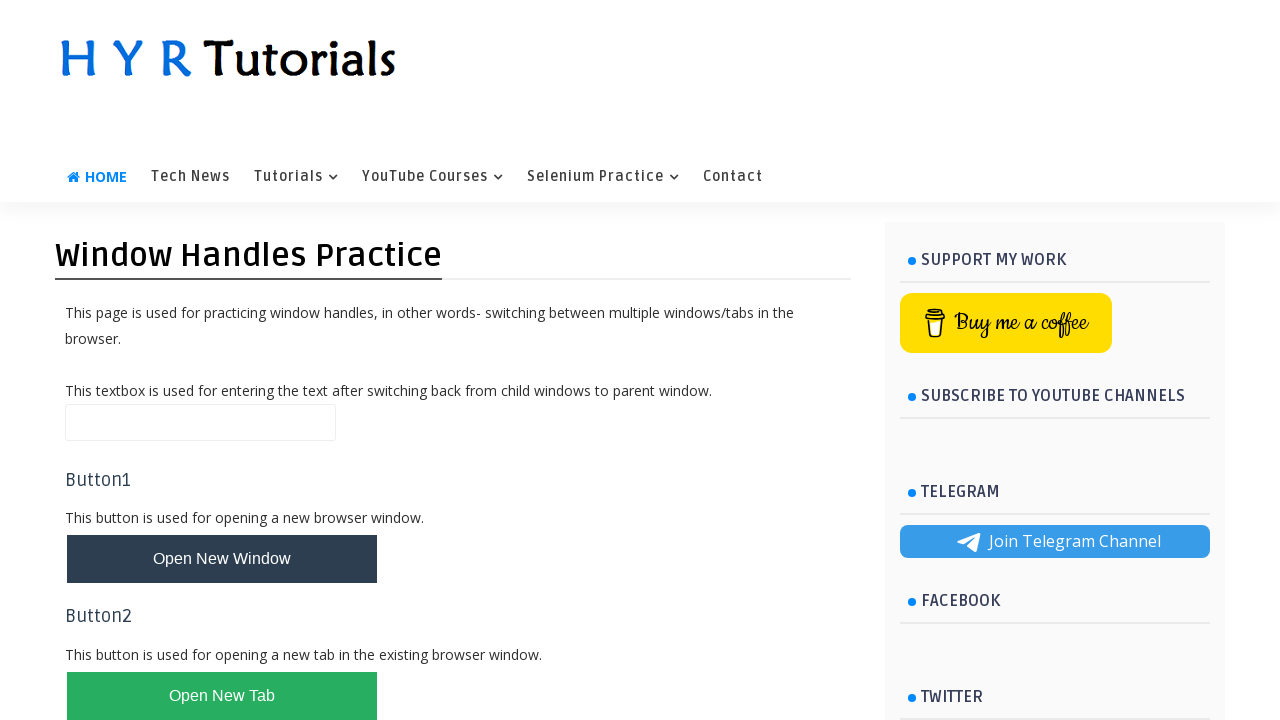

Retrieved new child page from context
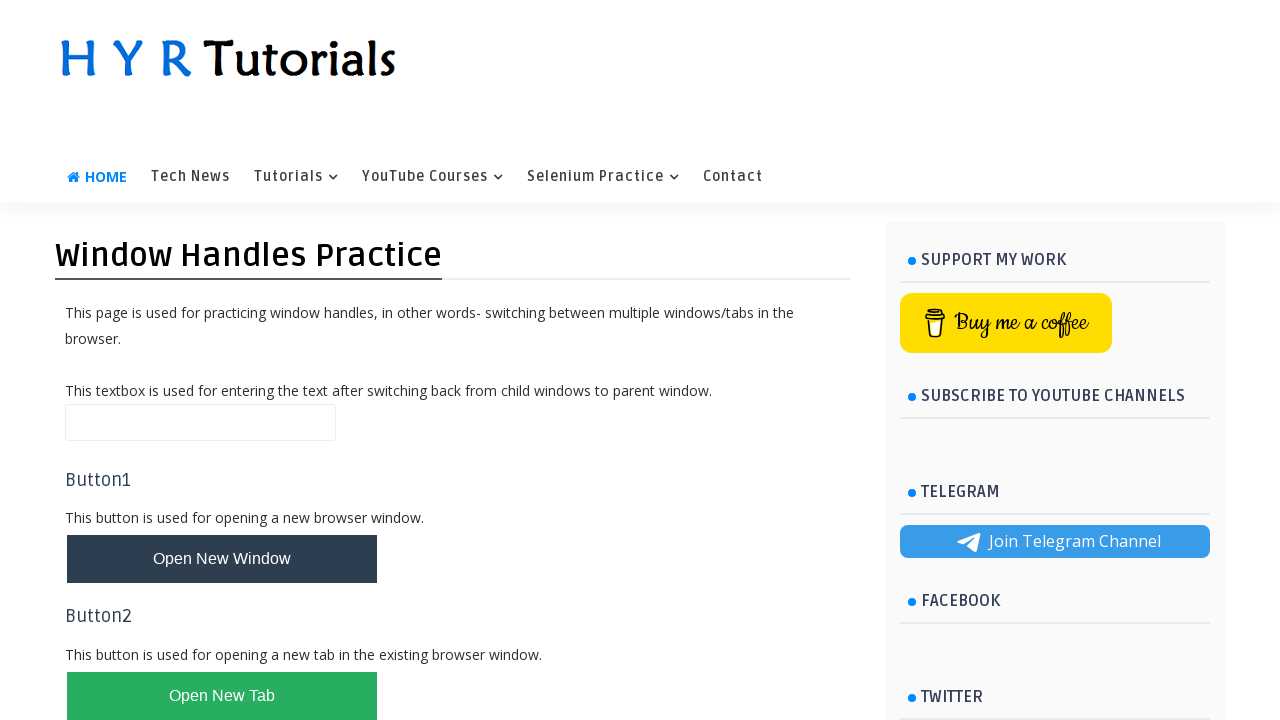

Child page loaded successfully
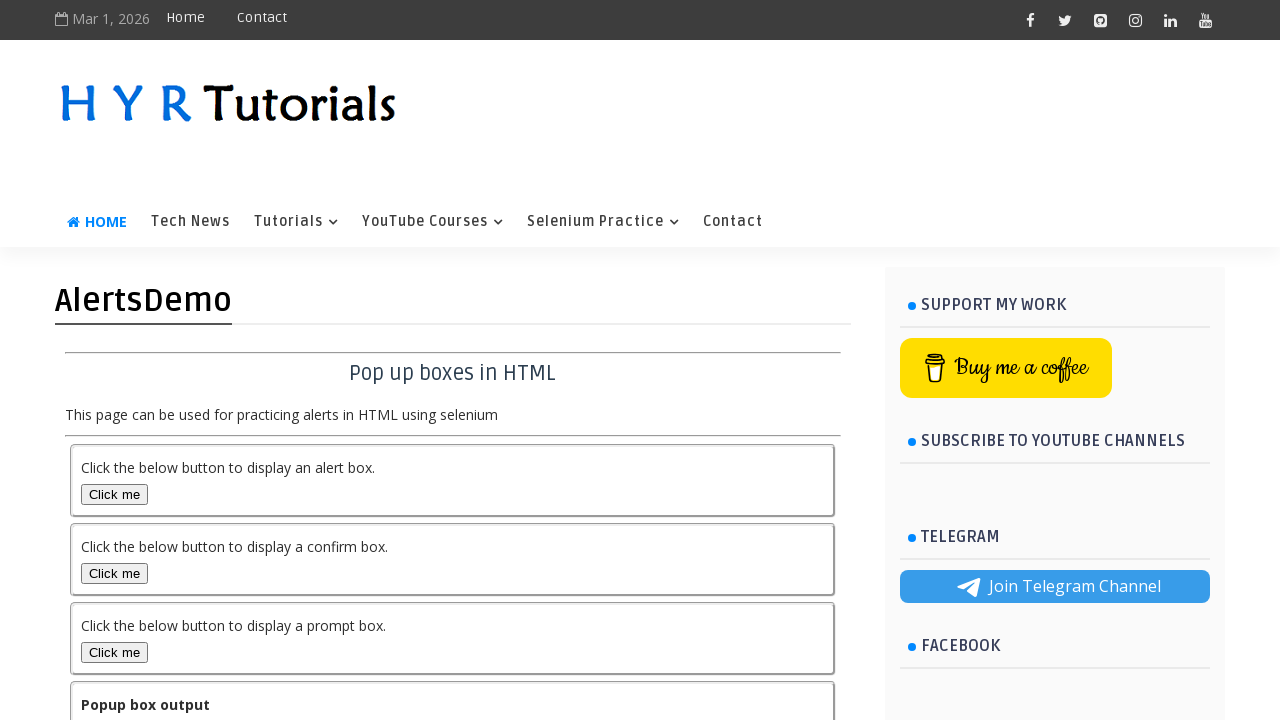

Retrieved child tab title: AlertsDemo - H Y R Tutorials
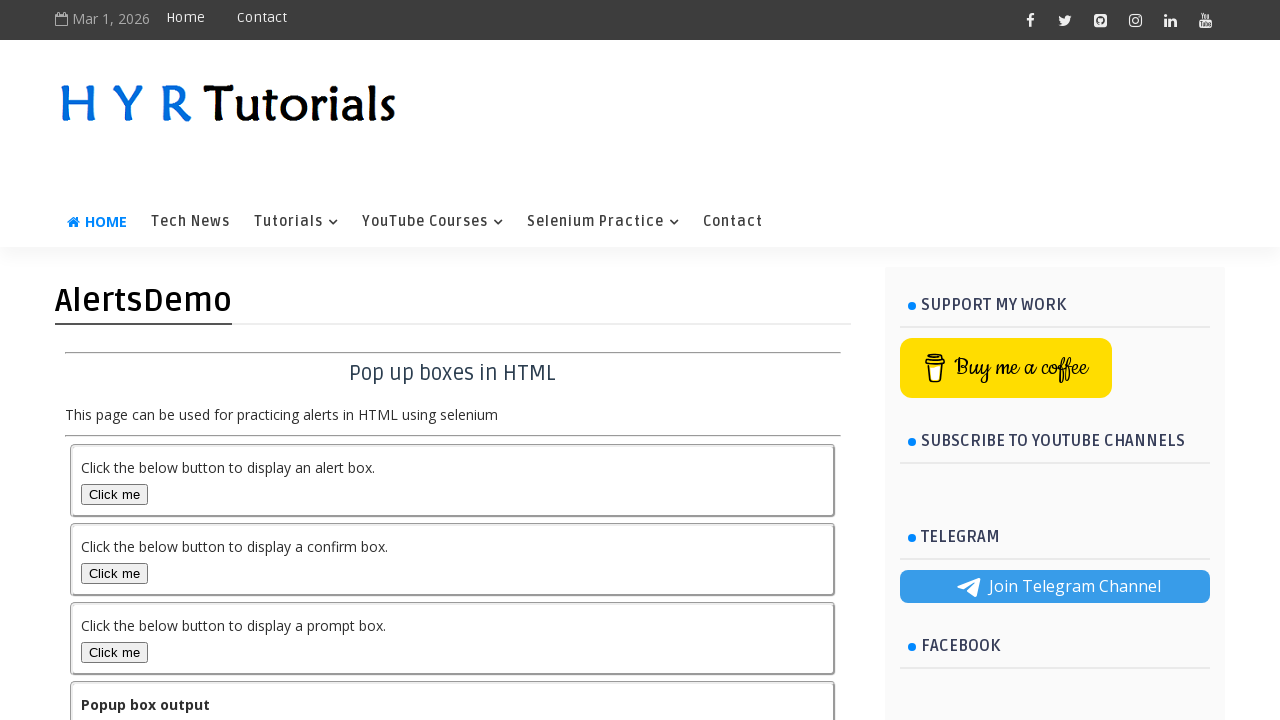

Clicked alert box button at (114, 494) on #alertBox
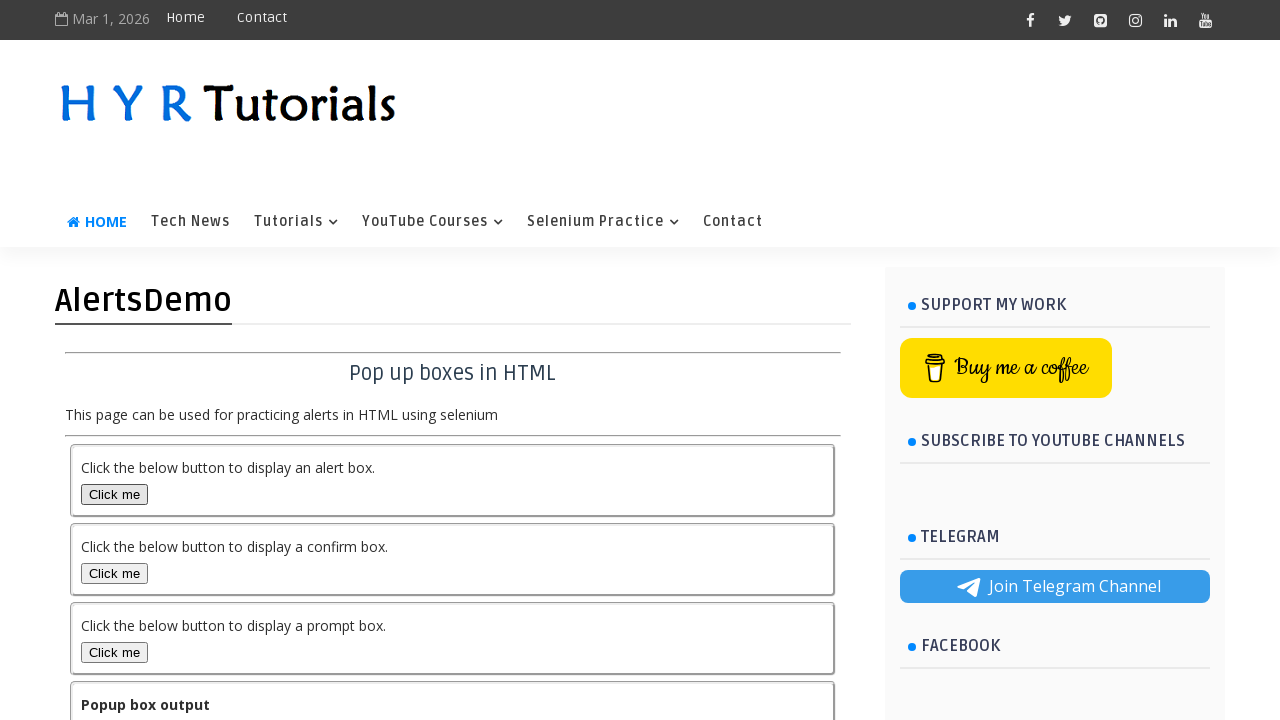

Set up dialog handler to accept alert
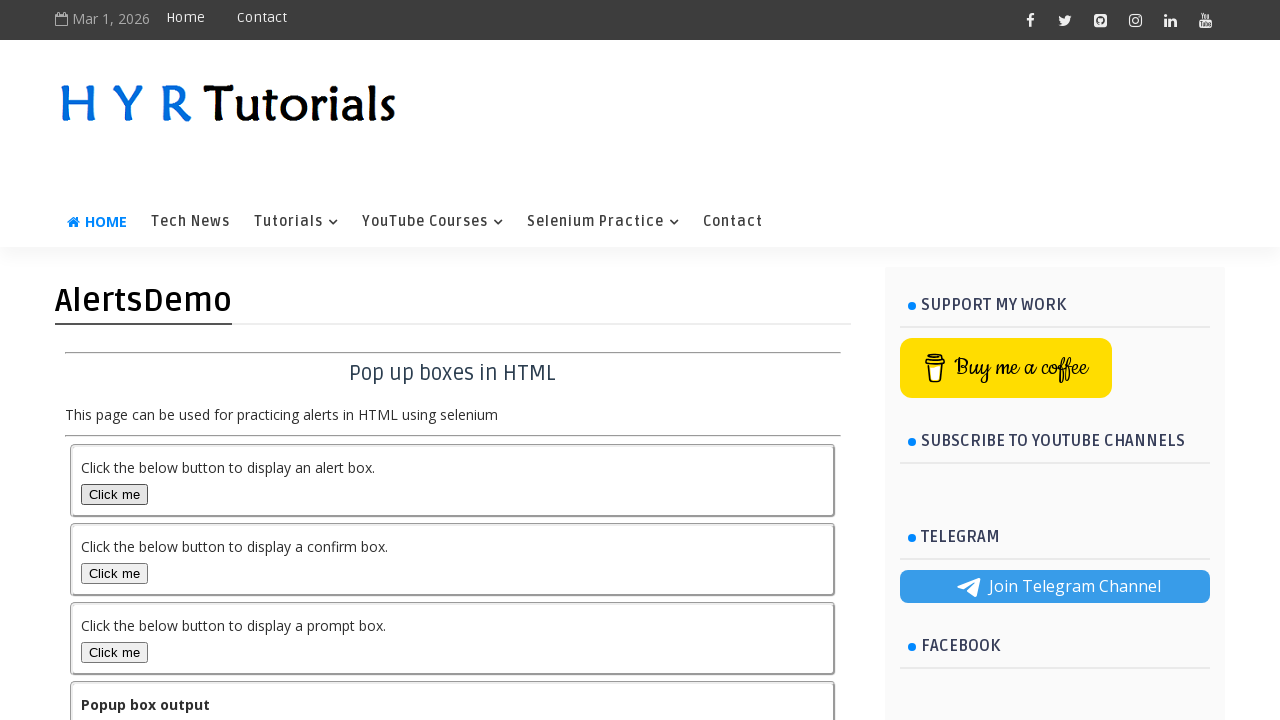

Clicked alert box button again to trigger dialog handler at (114, 494) on #alertBox
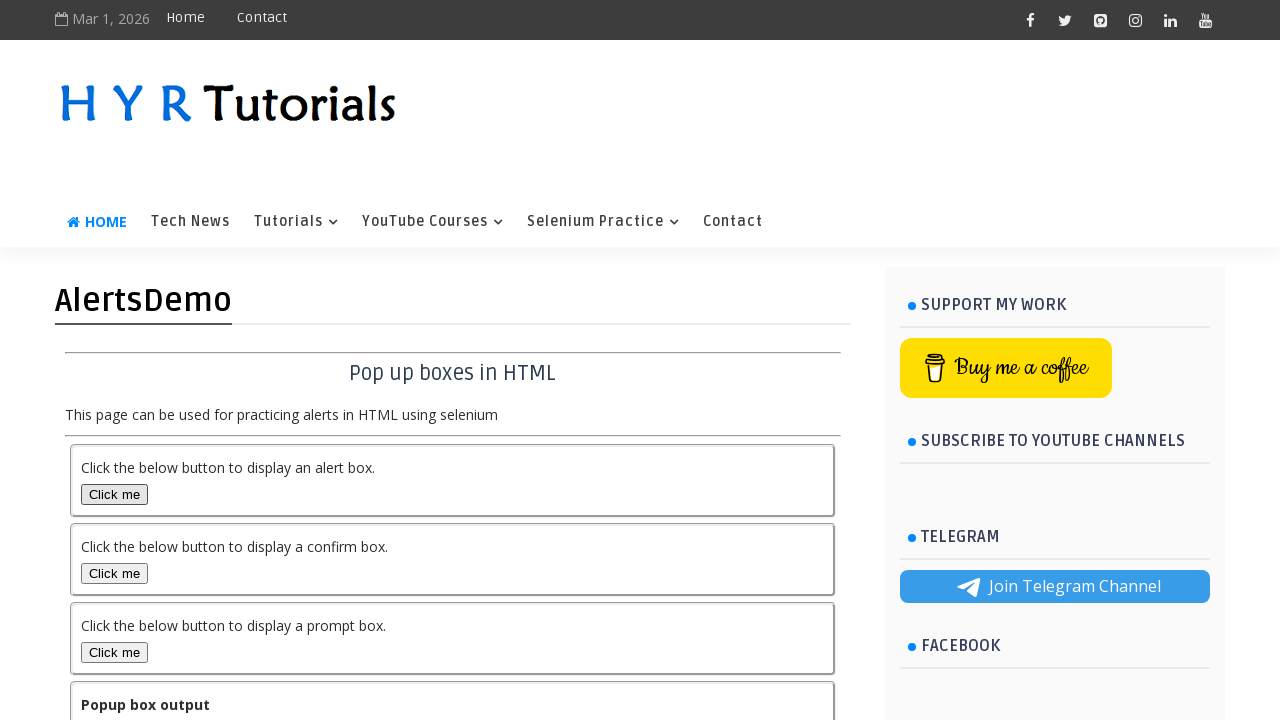

Set up dialog handler to dismiss confirm dialog
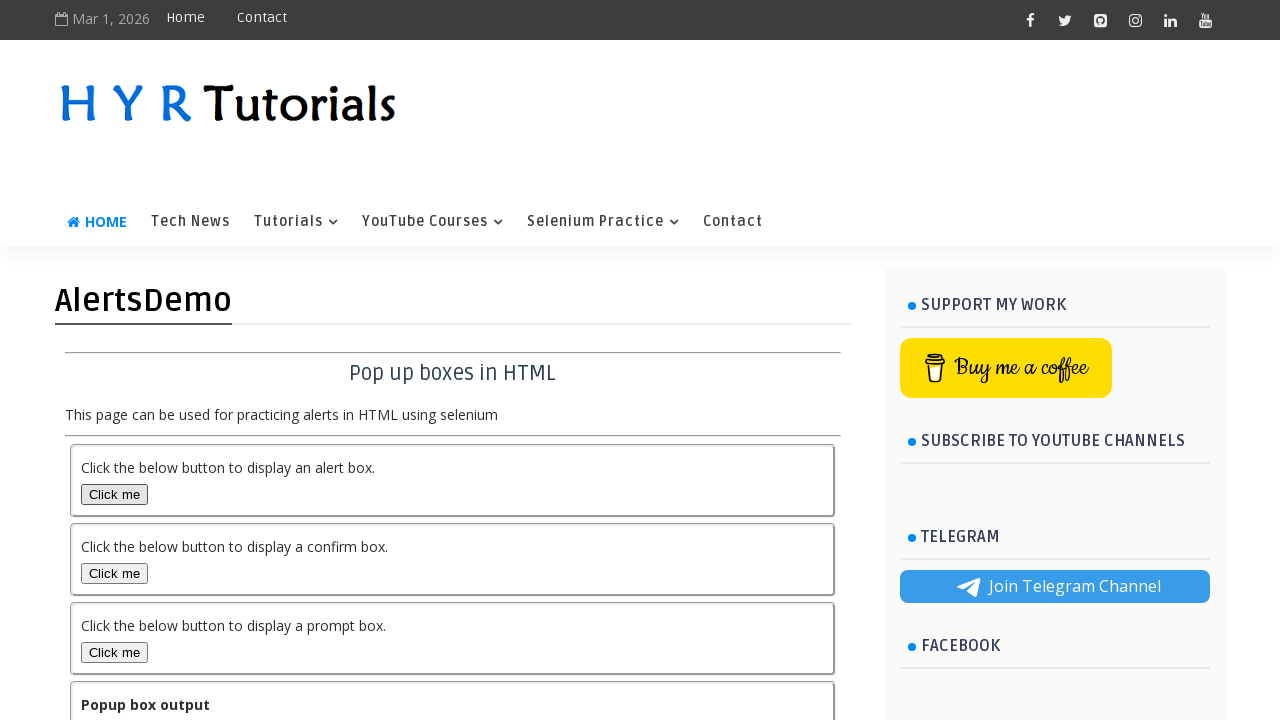

Clicked confirm box button at (114, 573) on #confirmBox
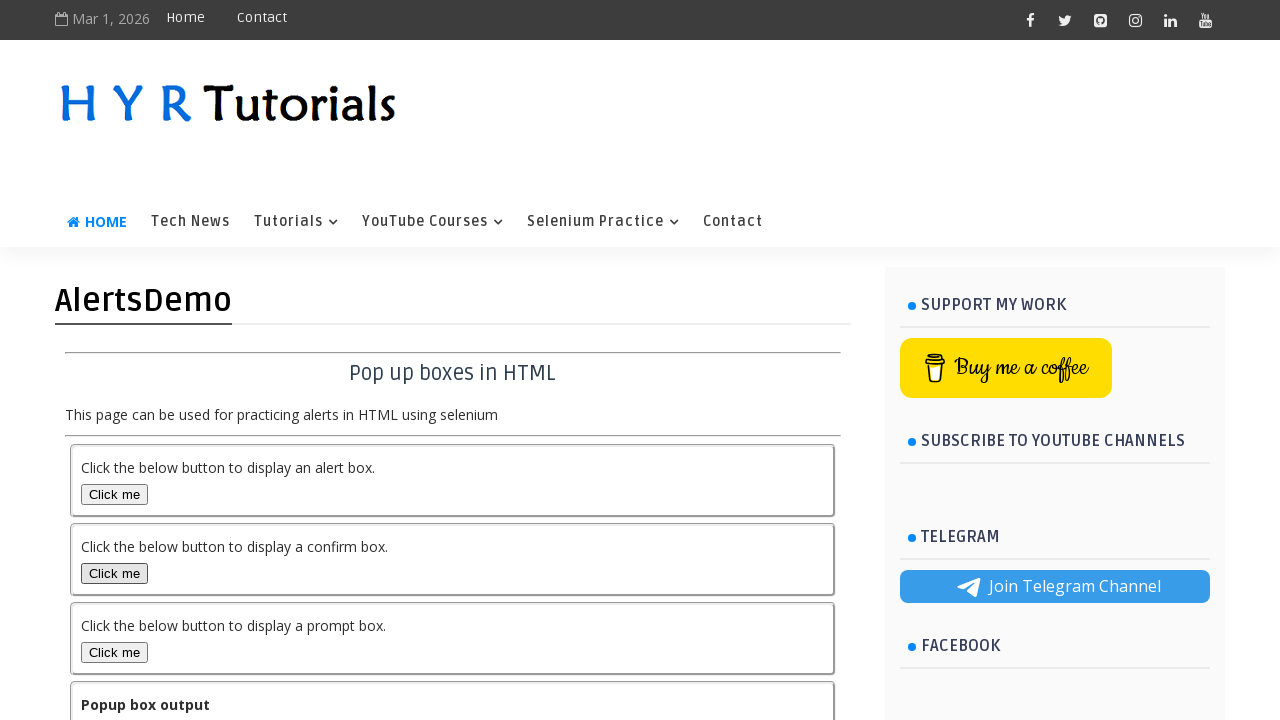

Waited for confirm dialog to be dismissed
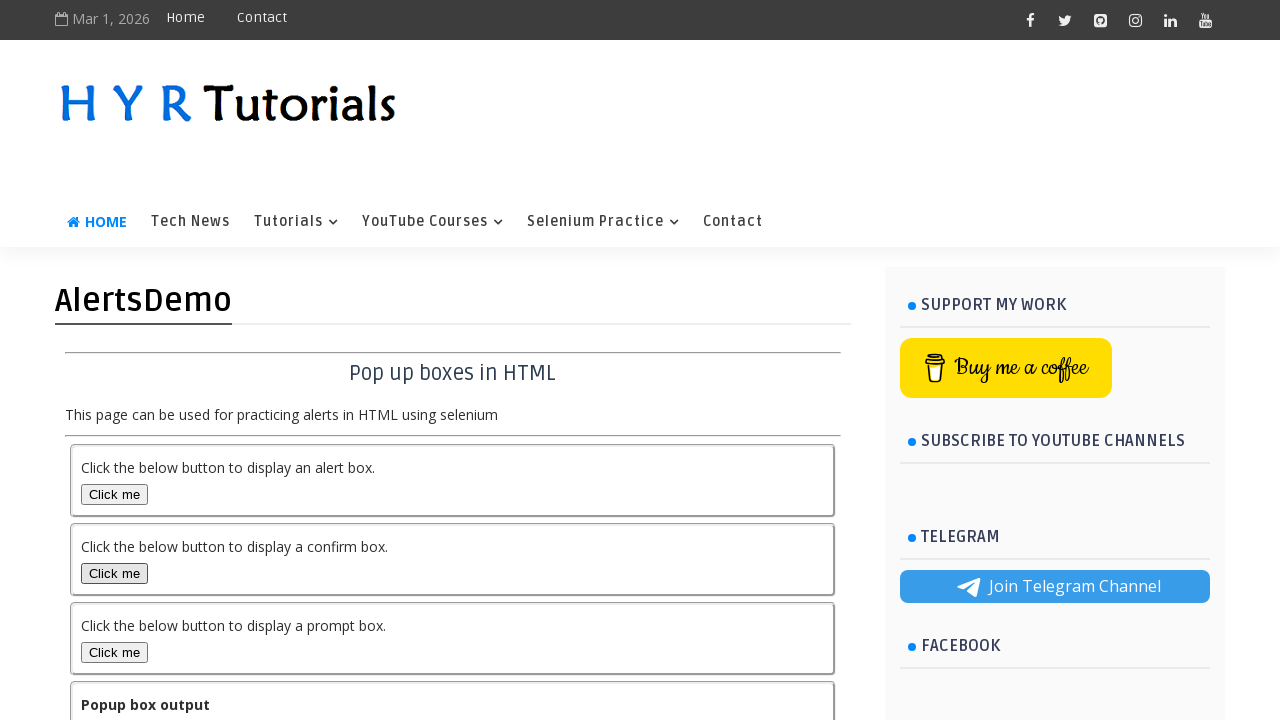

Set up dialog handler to accept prompt with text 'Automation'
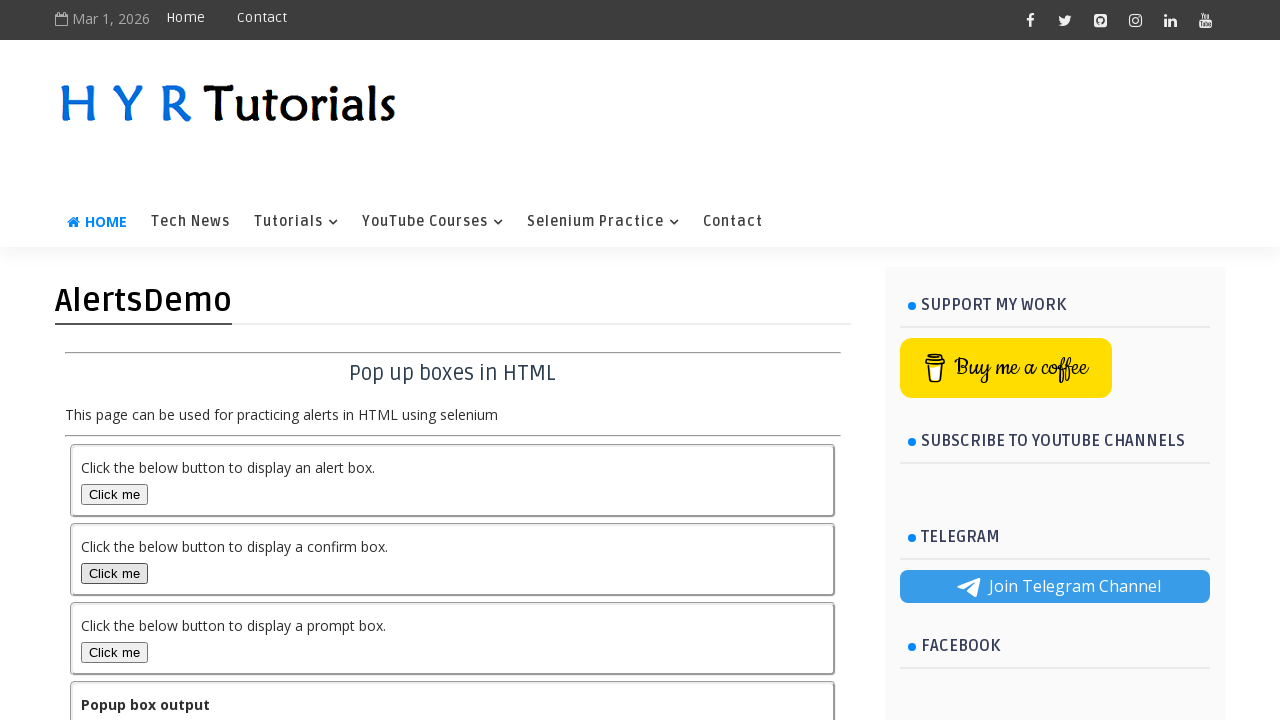

Clicked prompt box button at (114, 652) on #promptBox
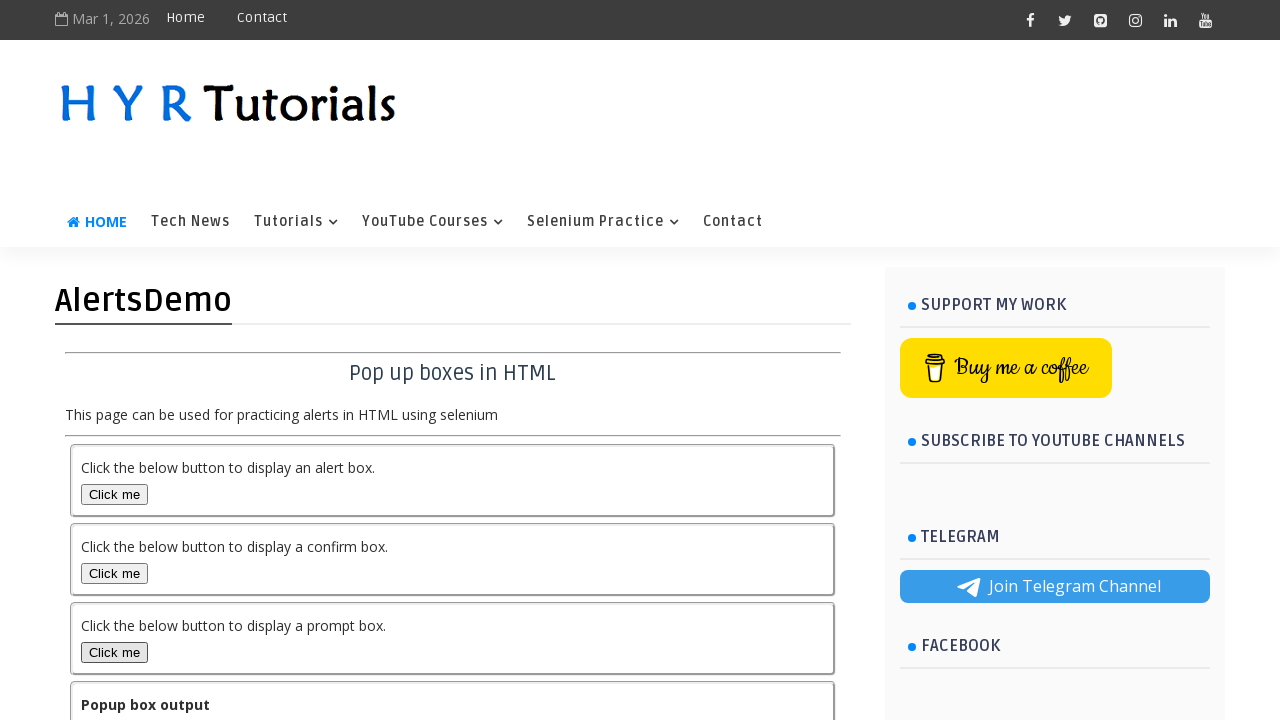

Waited for prompt dialog to be accepted
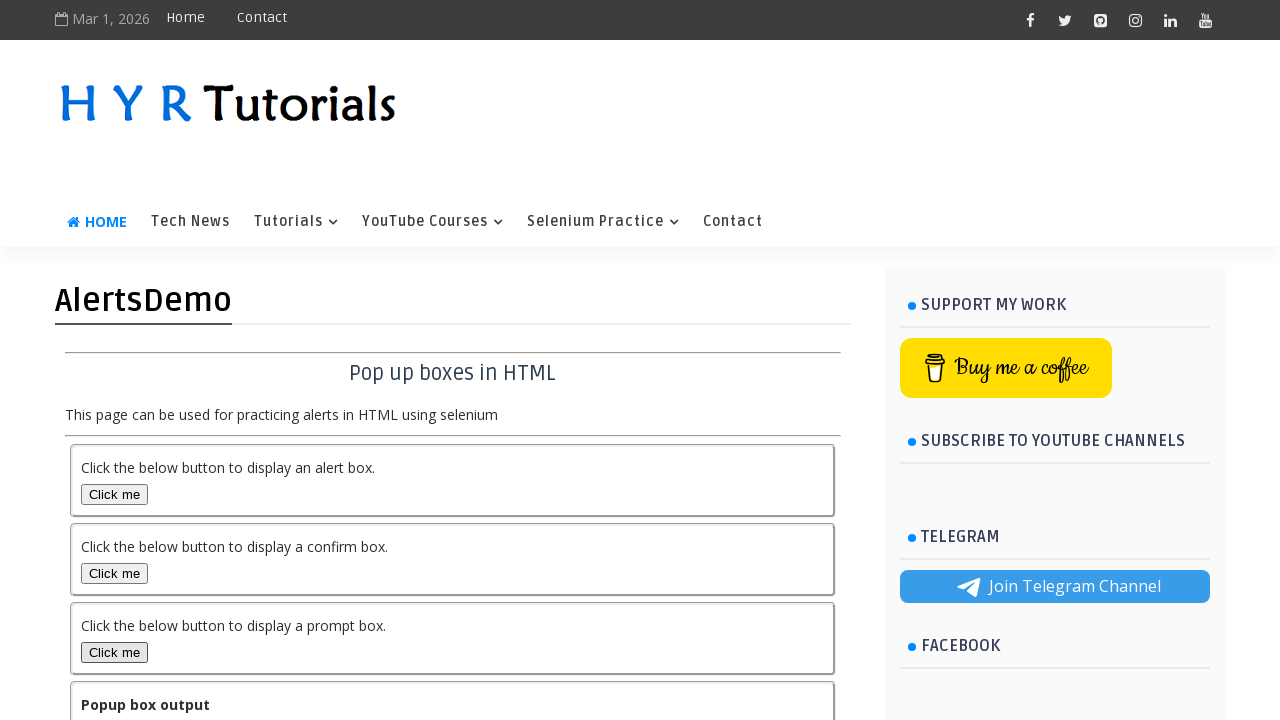

Waited for output element to appear
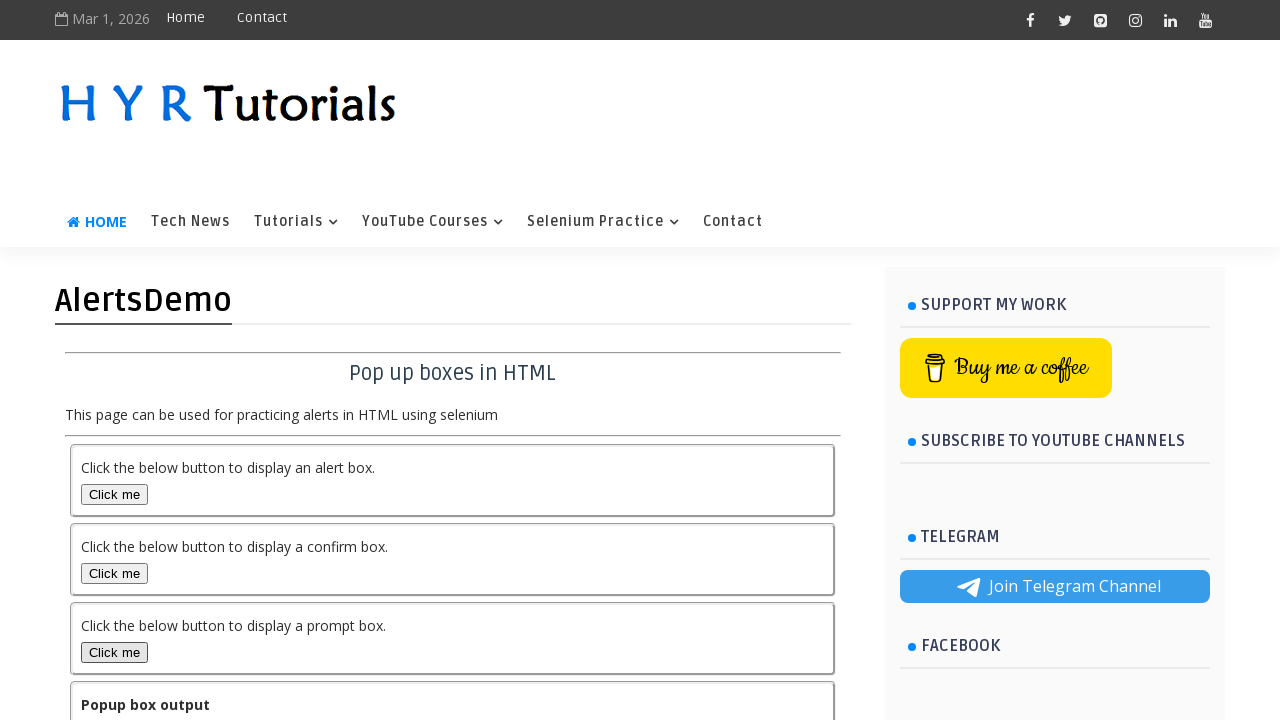

Located output element
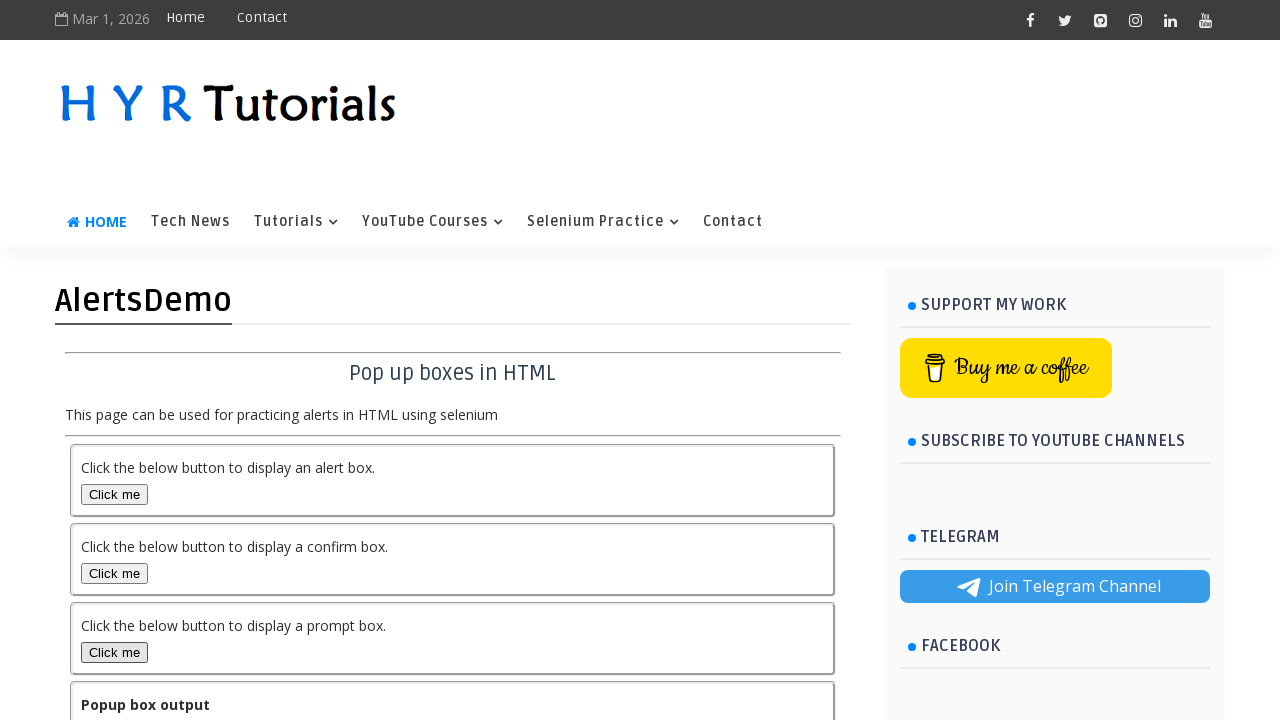

Retrieved output message: You pressed Cancel in prompt popup.
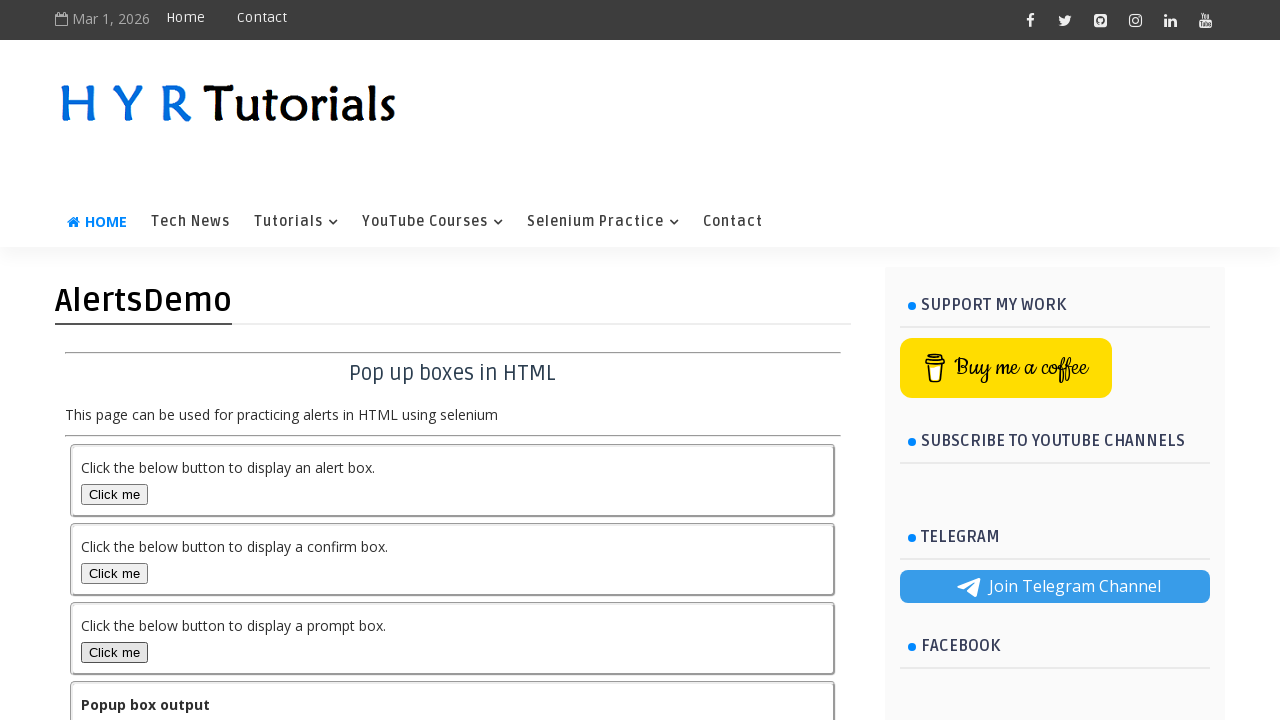

Switched back to parent page
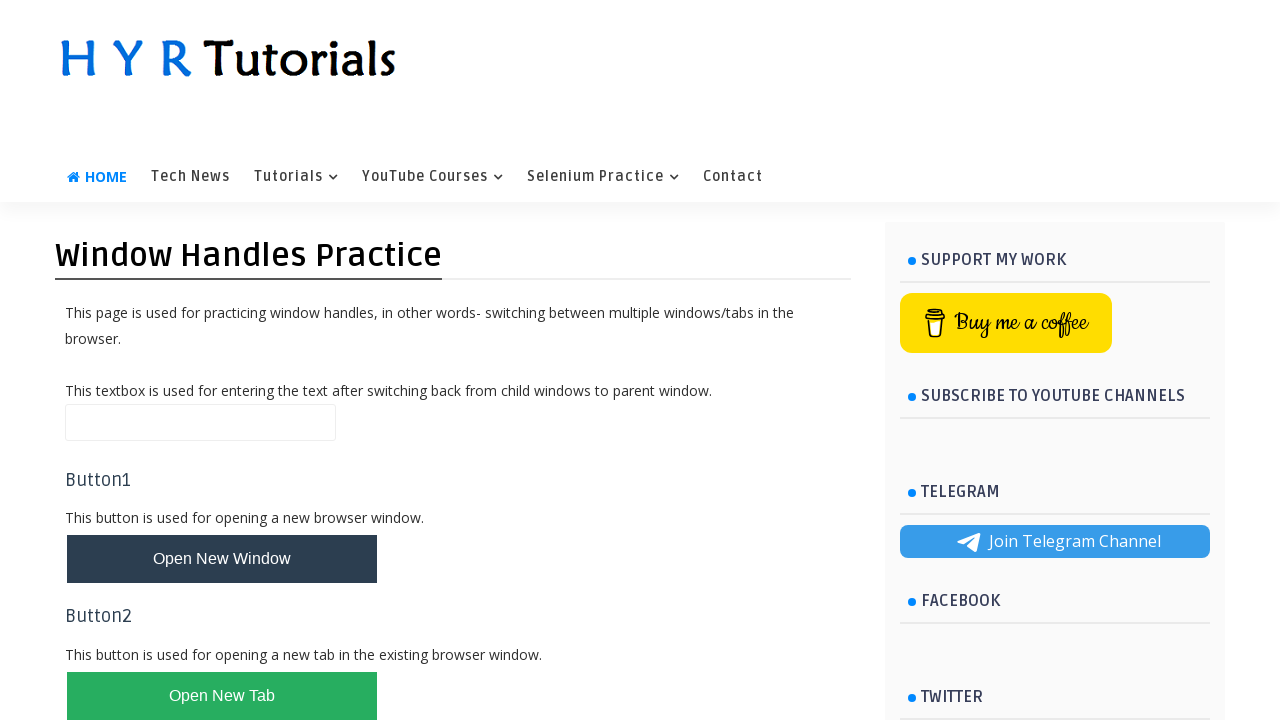

Verified parent tab title: Window Handles Practice - H Y R Tutorials
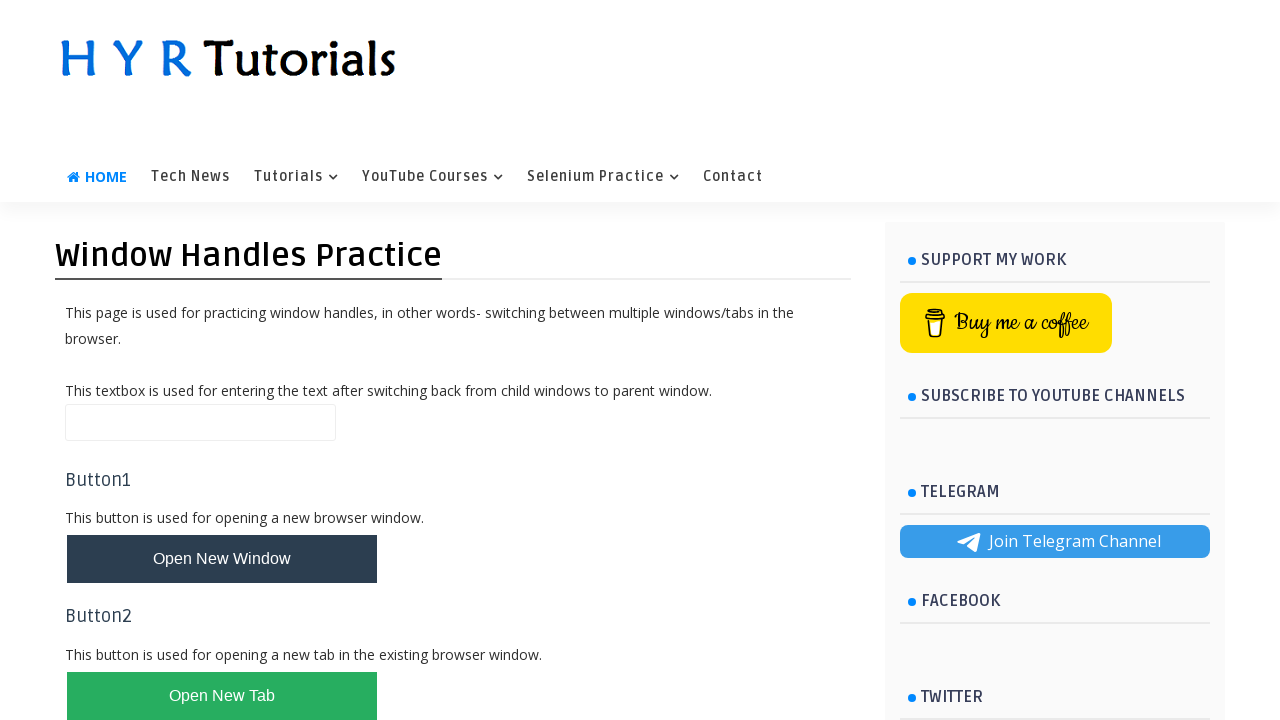

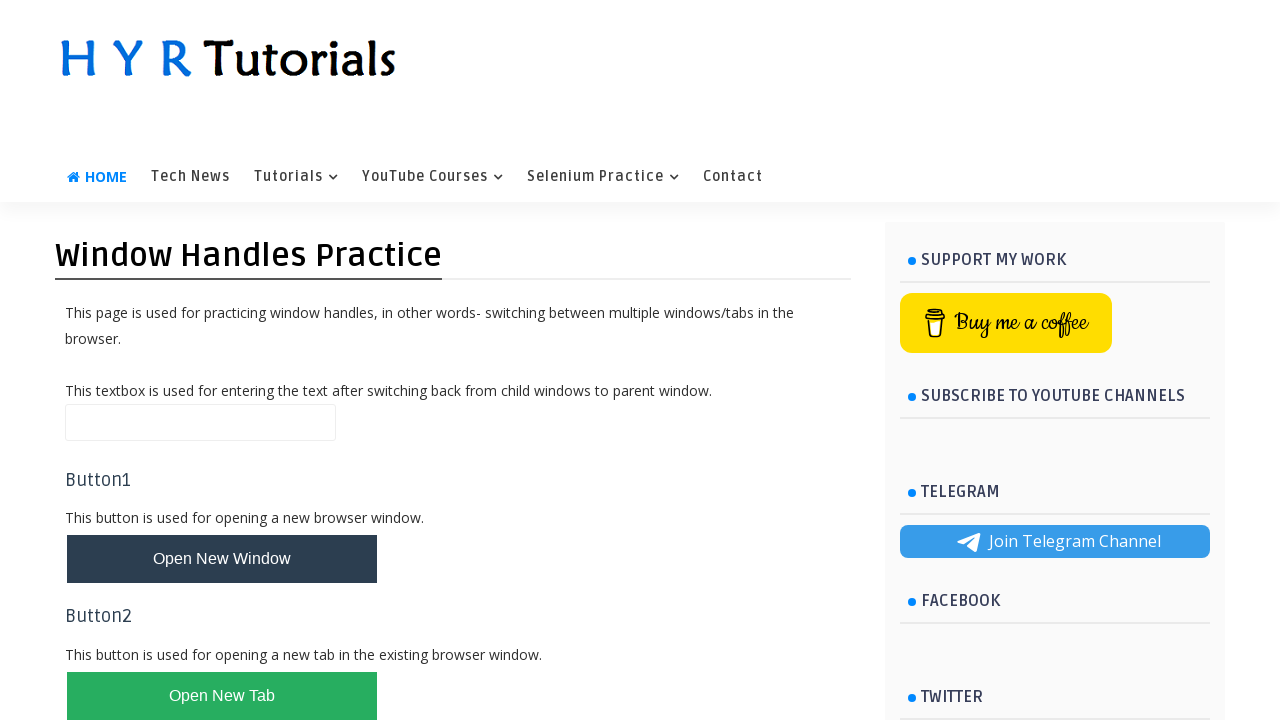